Tests navigation by clicking on a homepage link and verifying the URL changes to the expected homepage.

Starting URL: https://kristinek.github.io/site/examples/actions

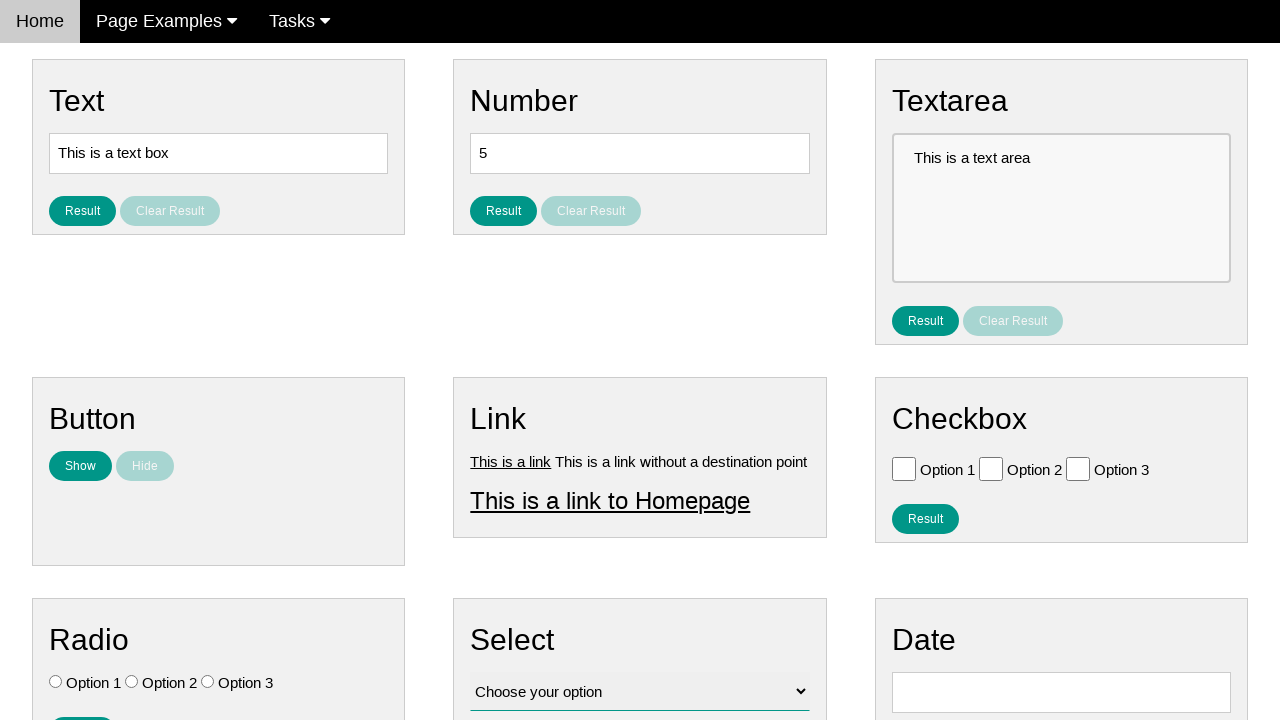

Verified current URL is the starting page
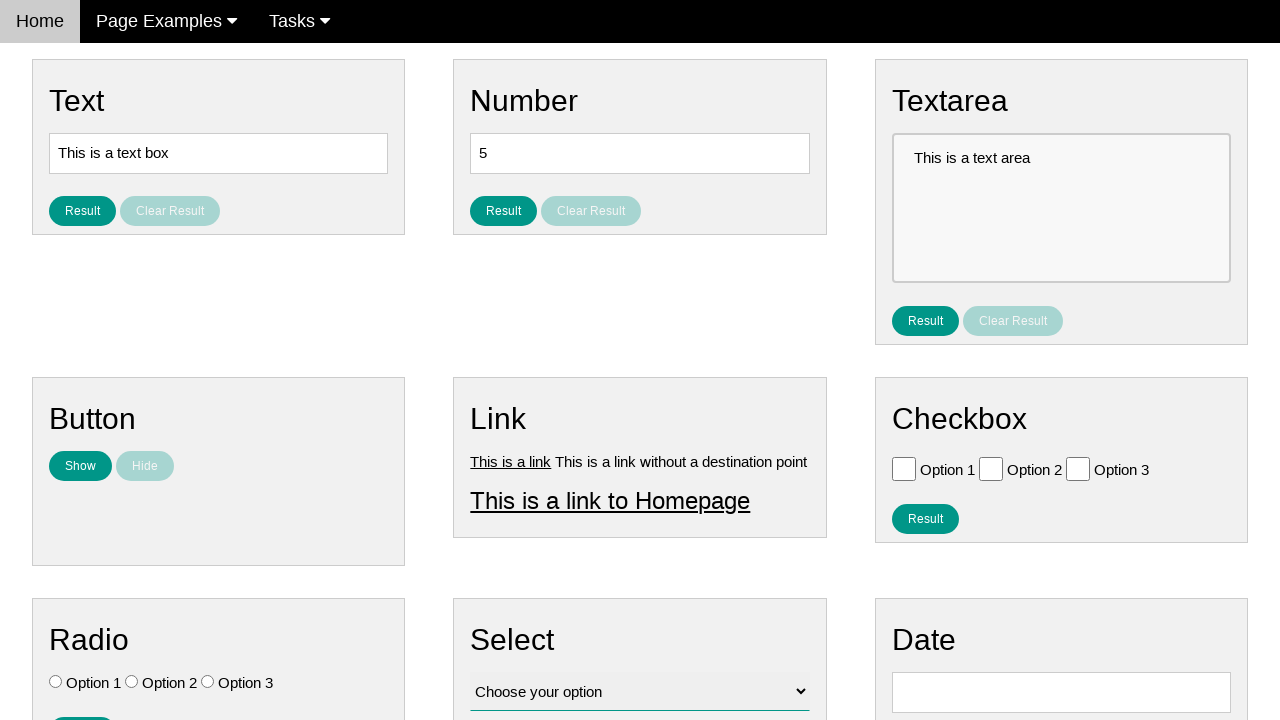

Clicked on homepage link at (610, 500) on #homepage_link
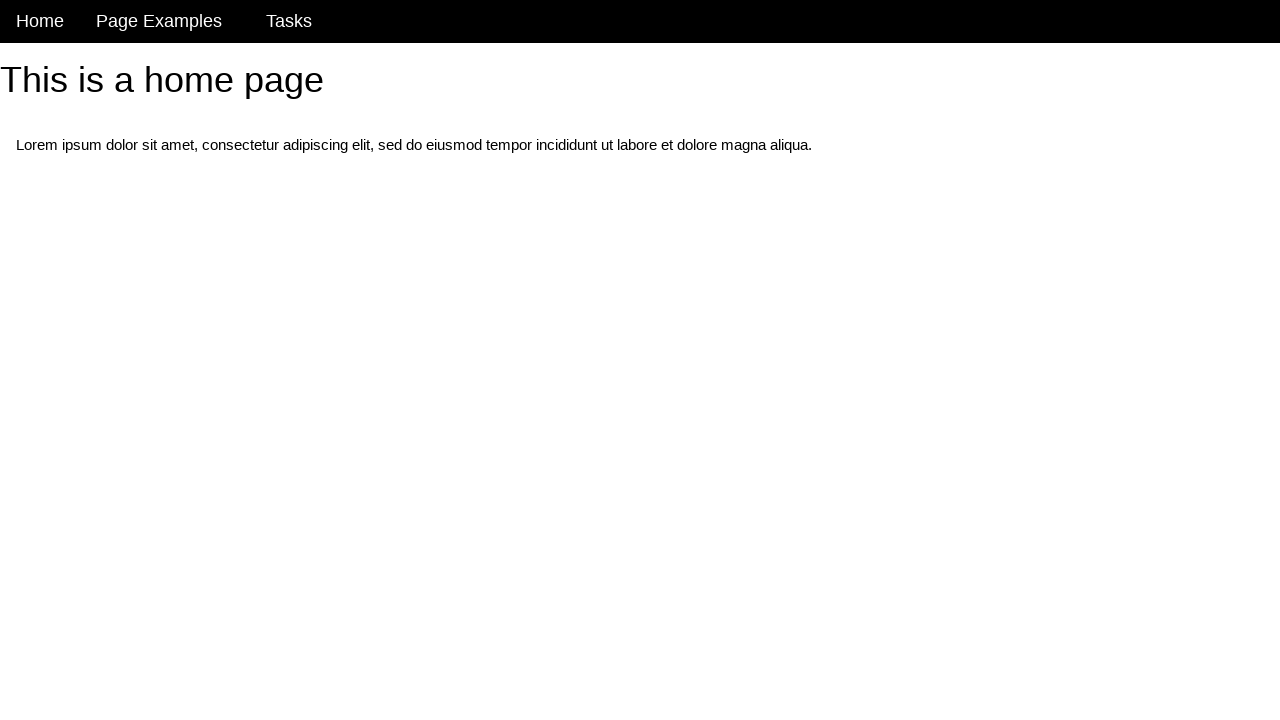

Navigation to homepage completed
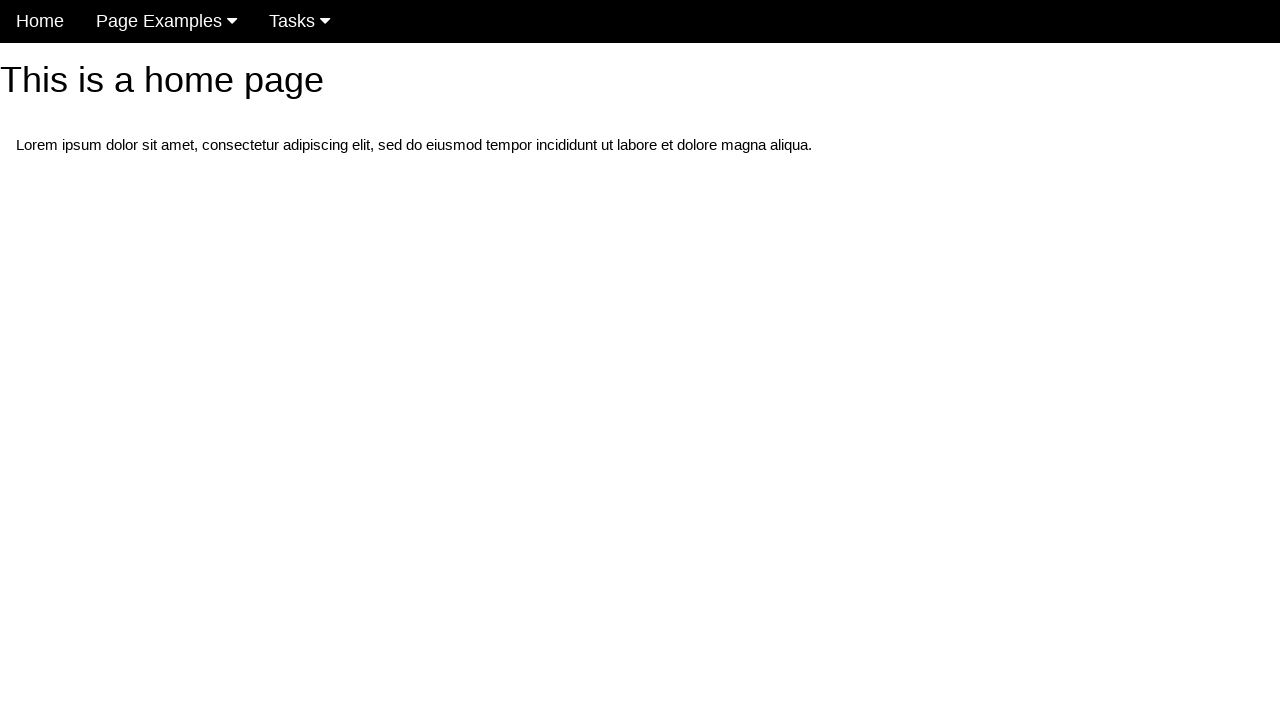

Verified URL changed from starting page
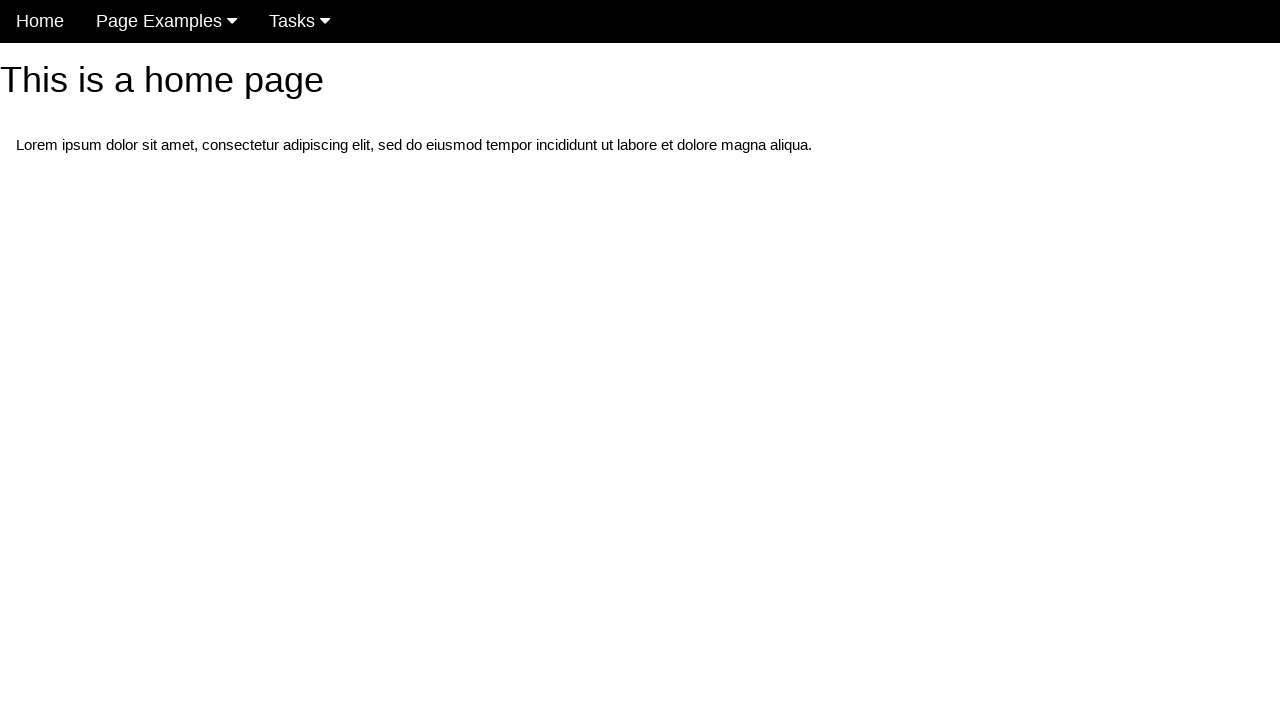

Verified URL is now the homepage
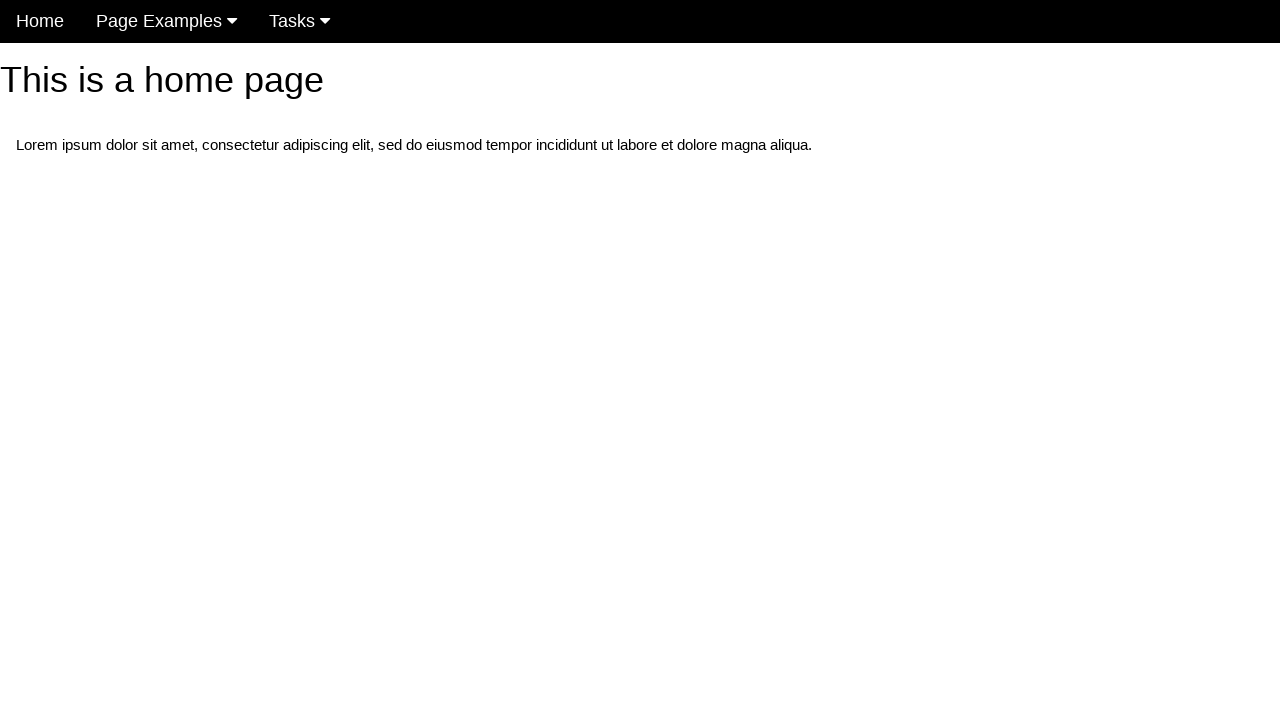

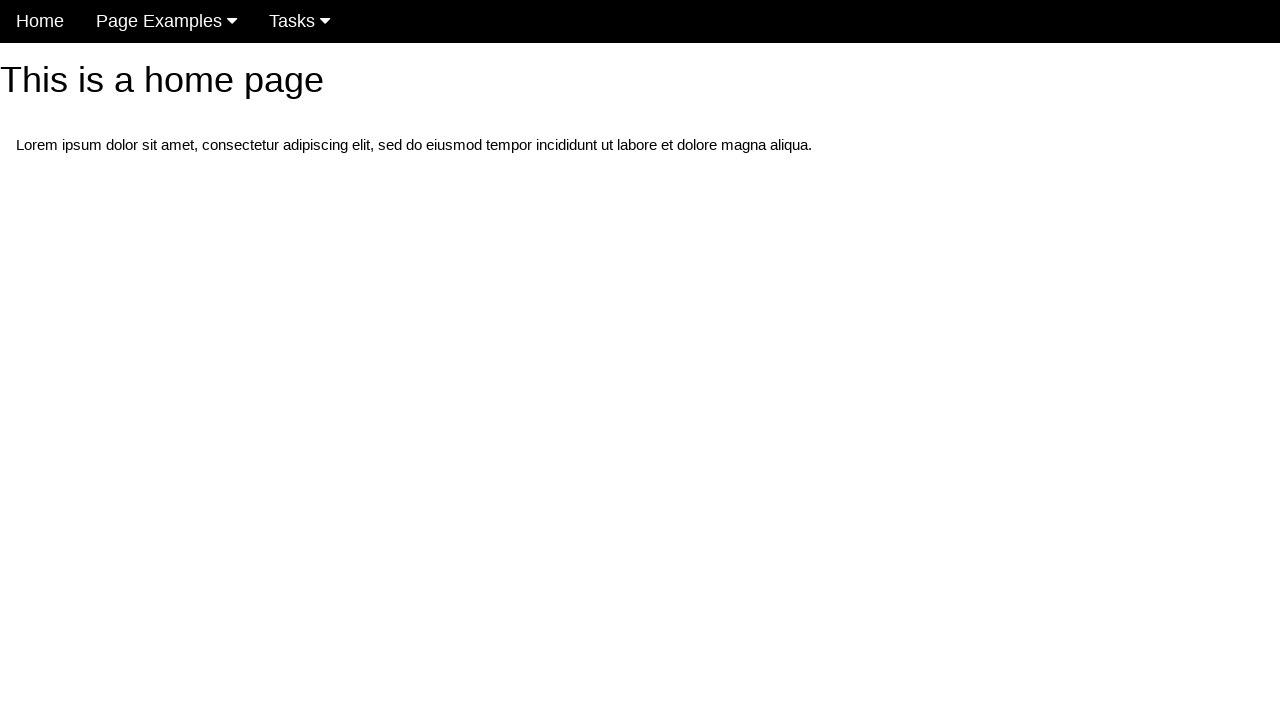